Tests that entering text instead of a number in the input field displays the correct error message "Please enter a number"

Starting URL: https://kristinek.github.io/site/tasks/enter_a_number

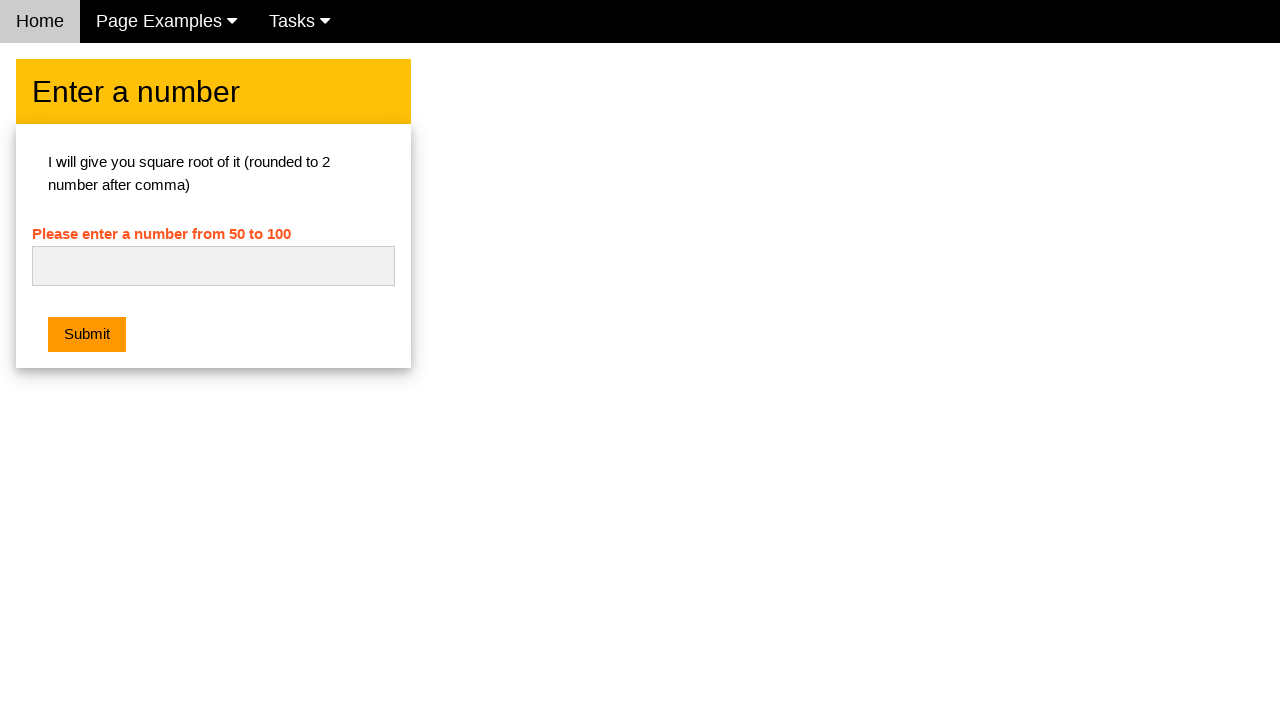

Entered text 'dad' into the number input field on #numb
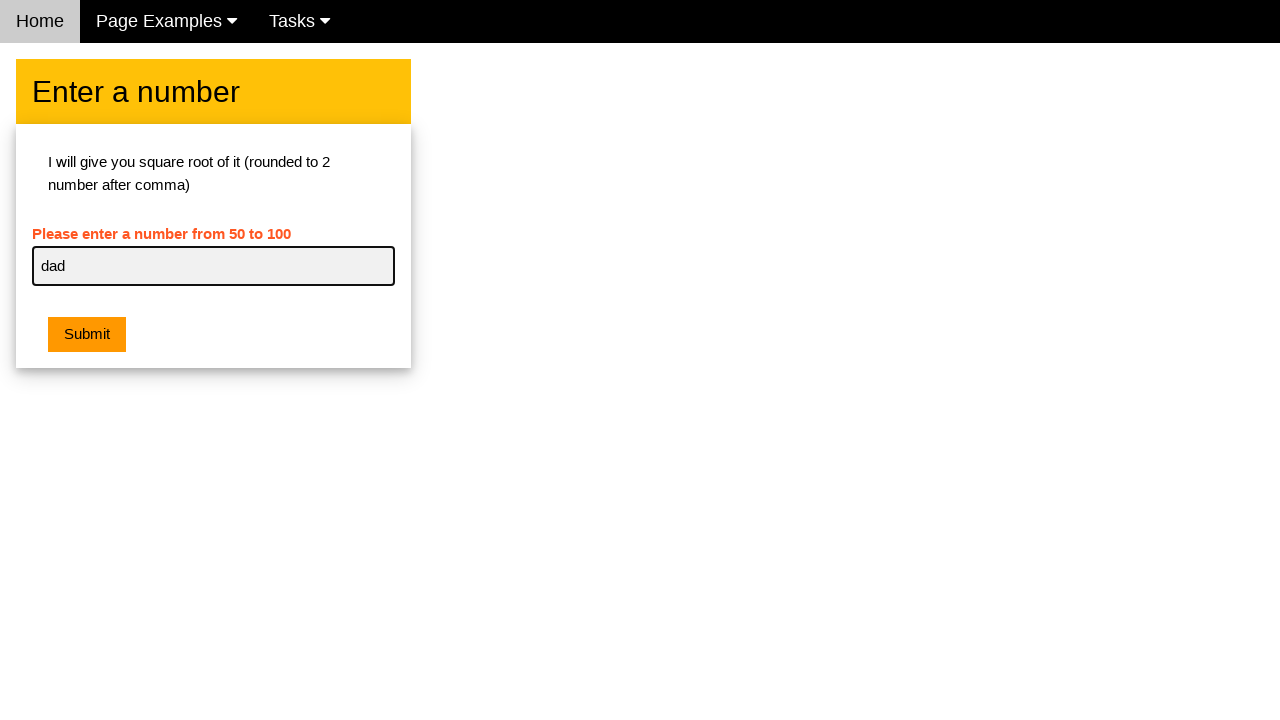

Clicked the submit button at (87, 335) on button.w3-btn.w3-orange.w3-margin
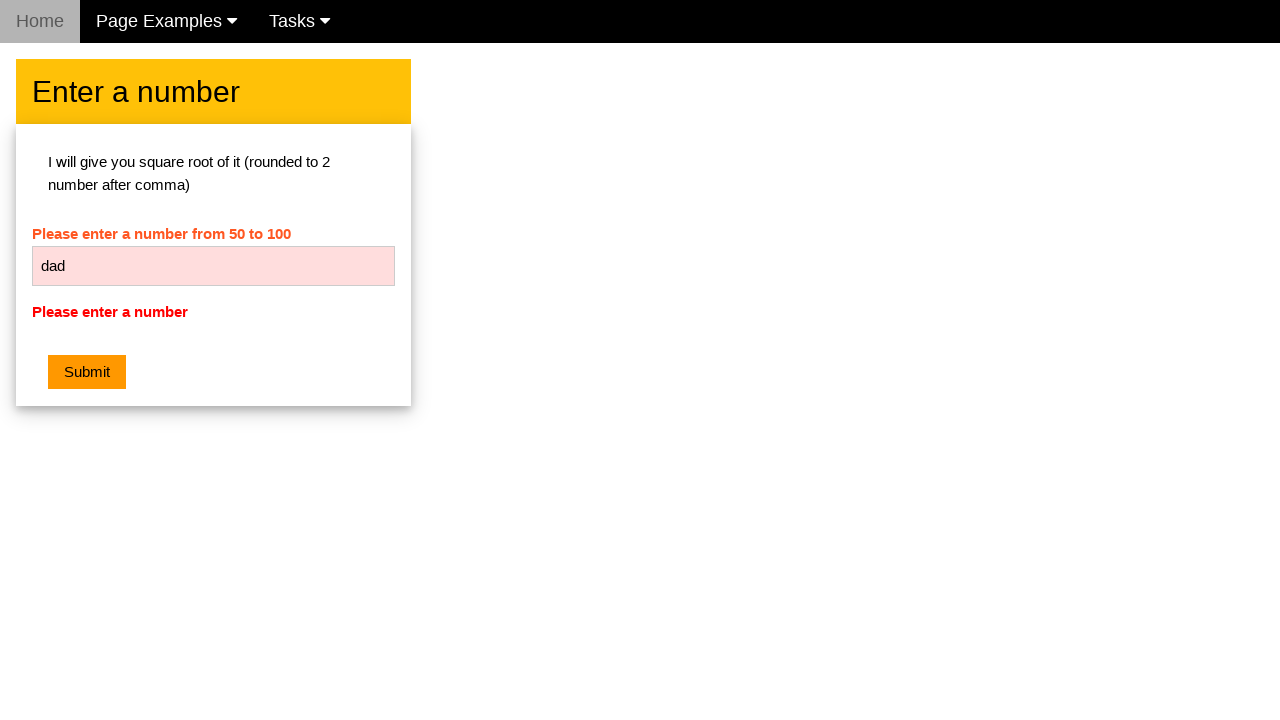

Error message appeared with text 'Please enter a number'
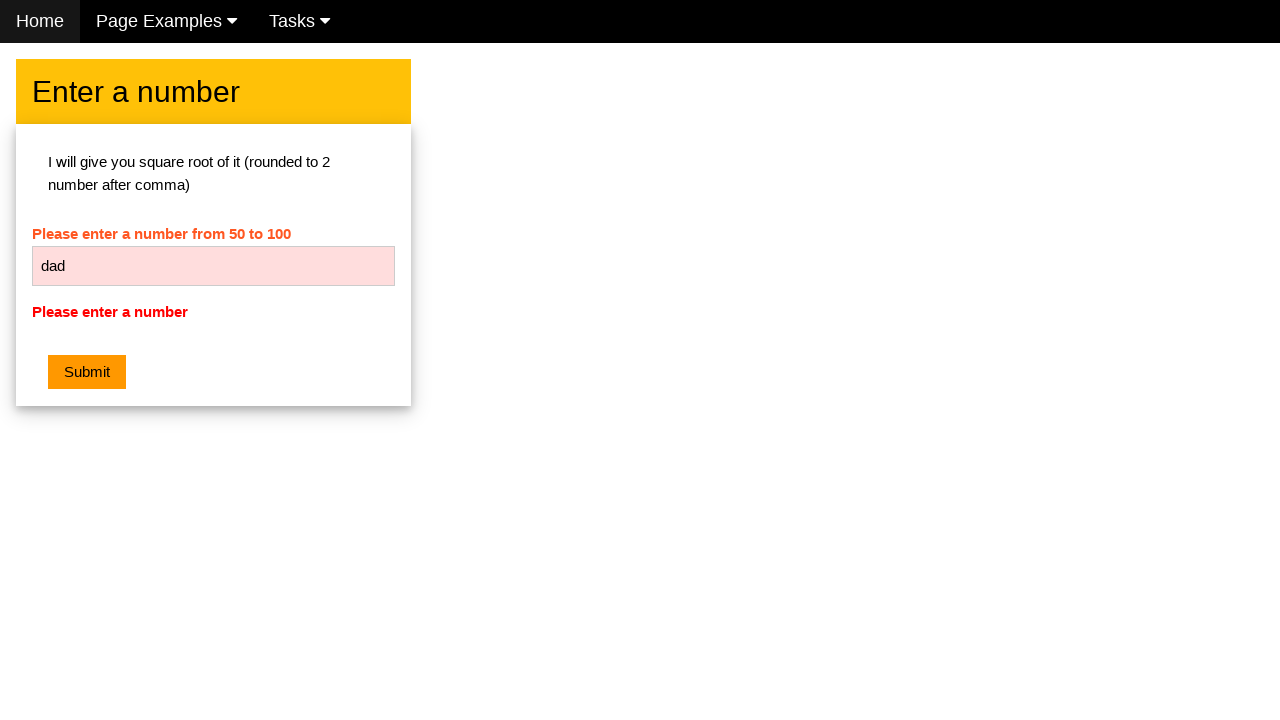

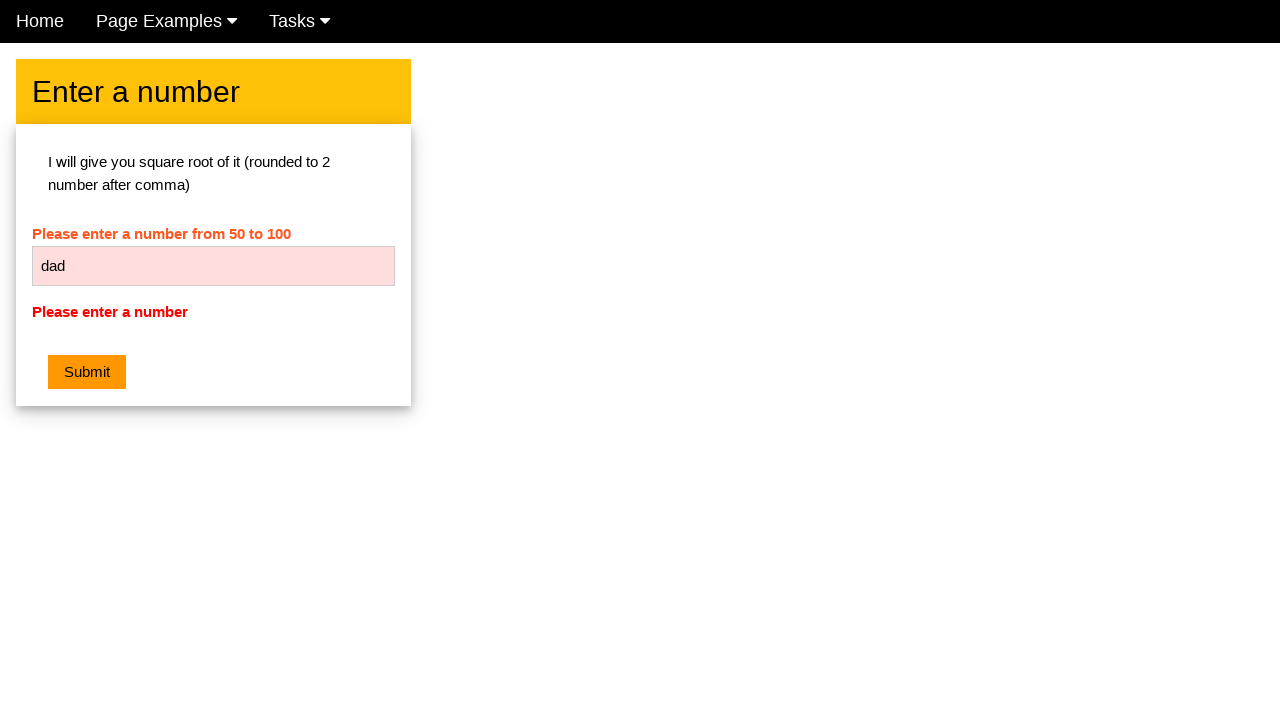